Tests dynamic content generation by clicking a button and waiting for specific text to appear in an element

Starting URL: https://www.training-support.net/webelements/dynamic-content

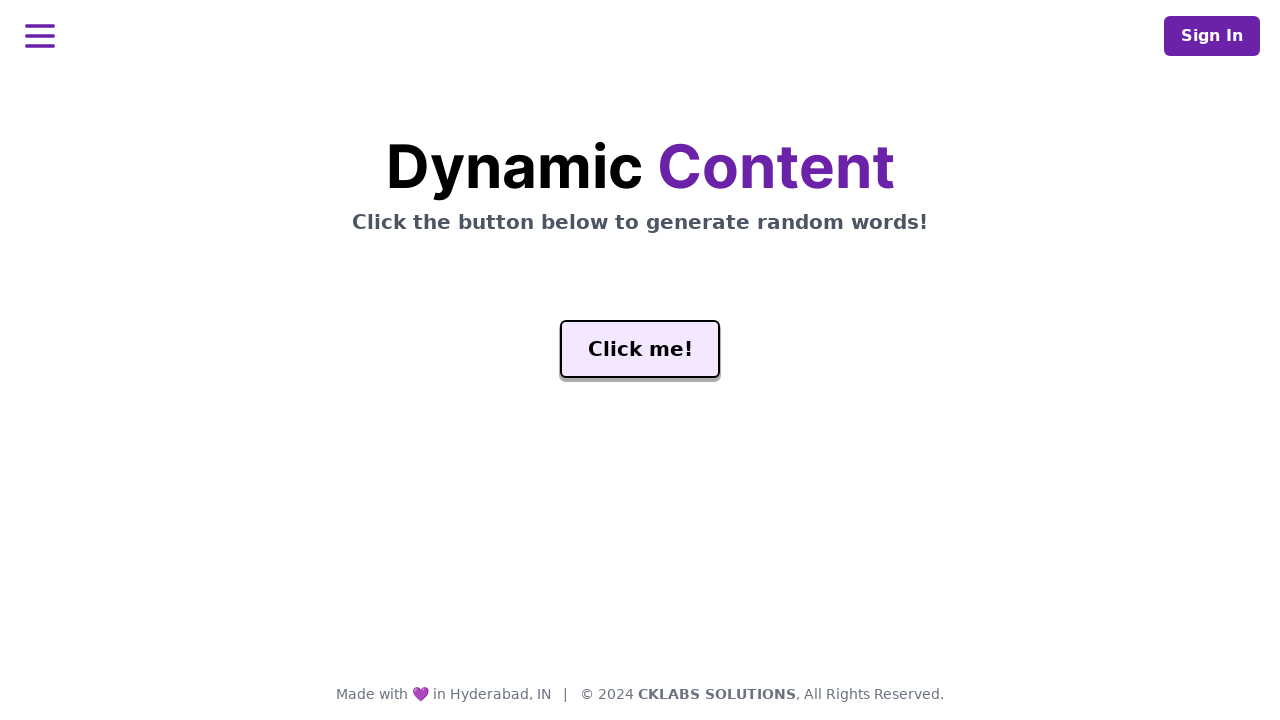

Clicked the generate button to trigger dynamic content at (640, 349) on #genButton
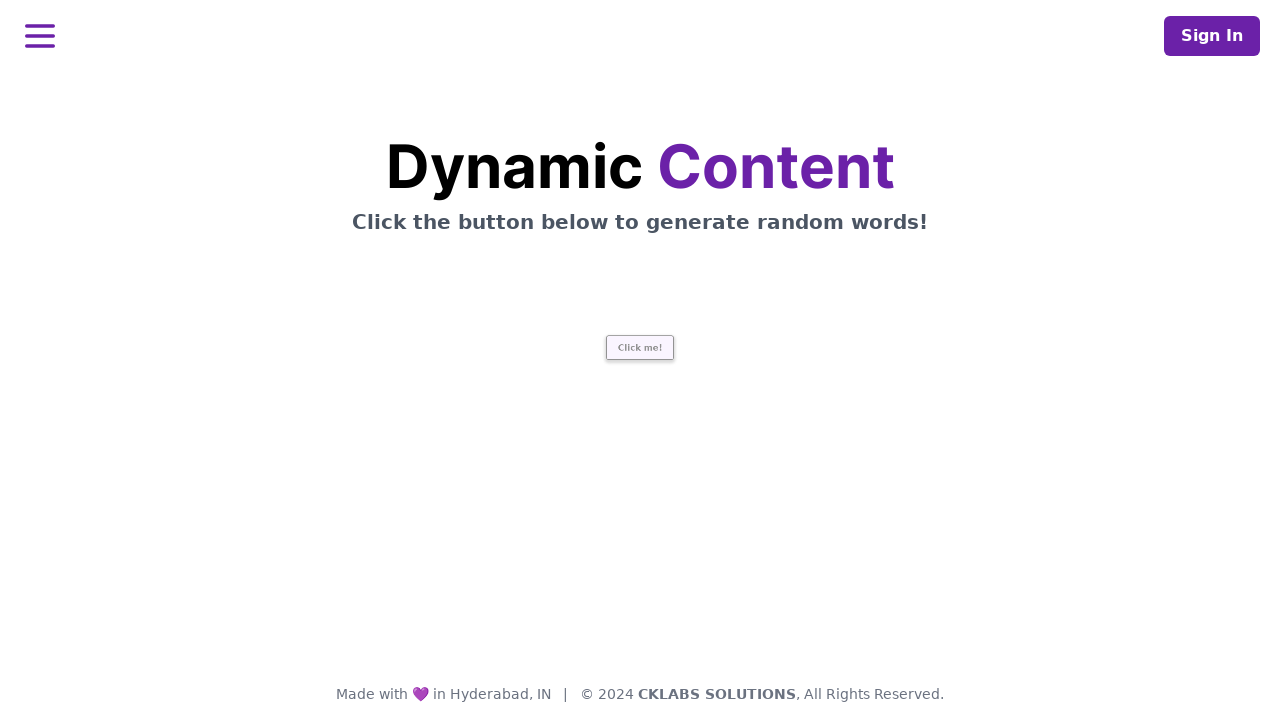

Waited for 'release' text to appear in #word element
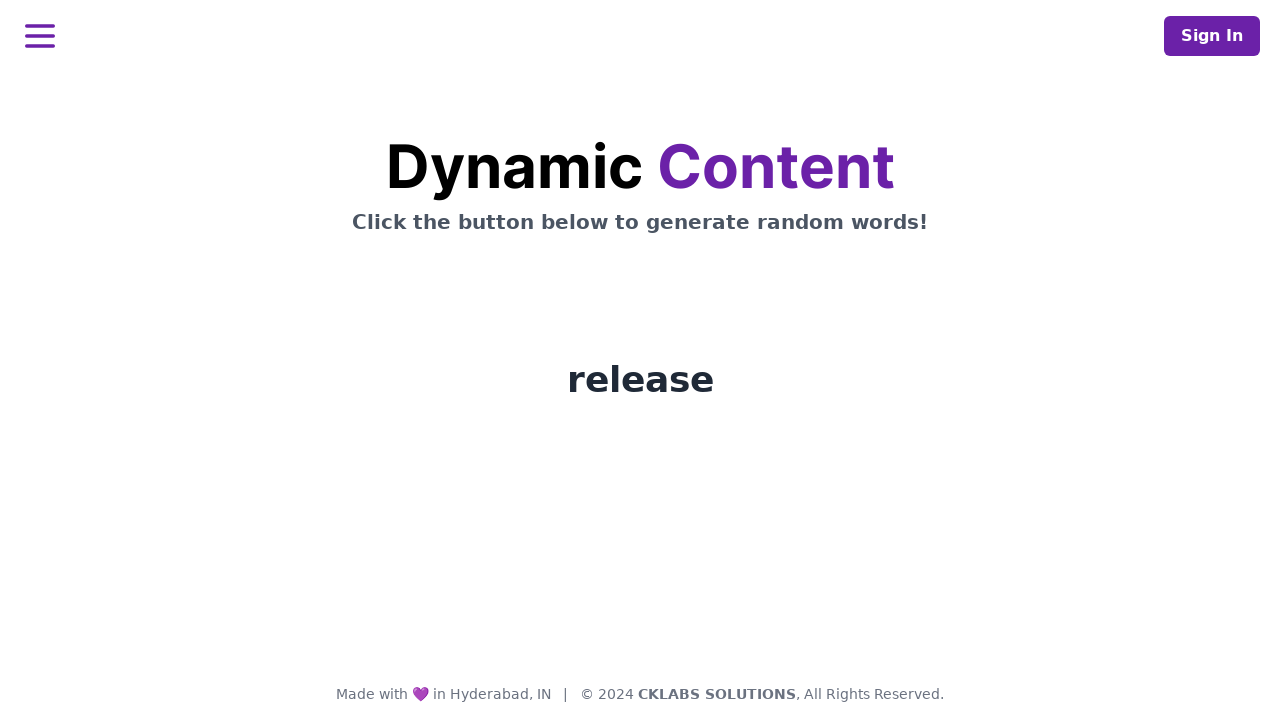

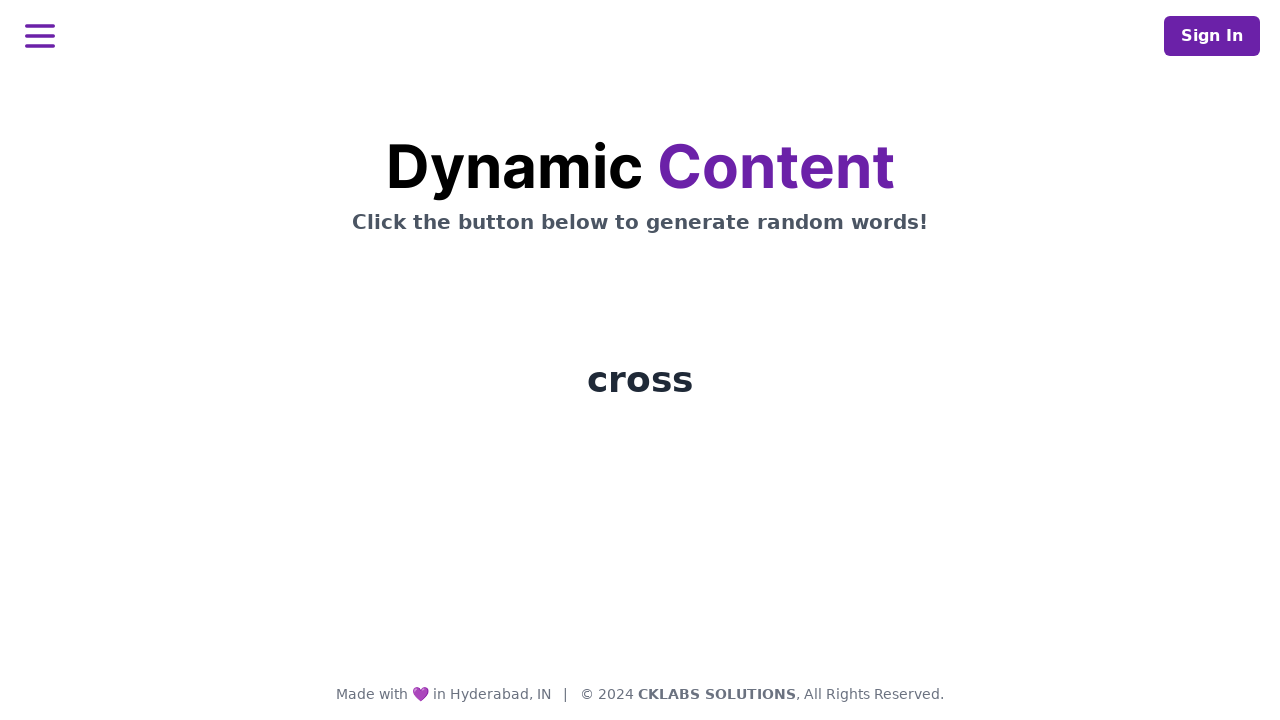